Tests drag and drop slider functionality by navigating to the slider demo page and dragging a slider to change its value from 15 to 95.

Starting URL: https://www.lambdatest.com/selenium-playground/

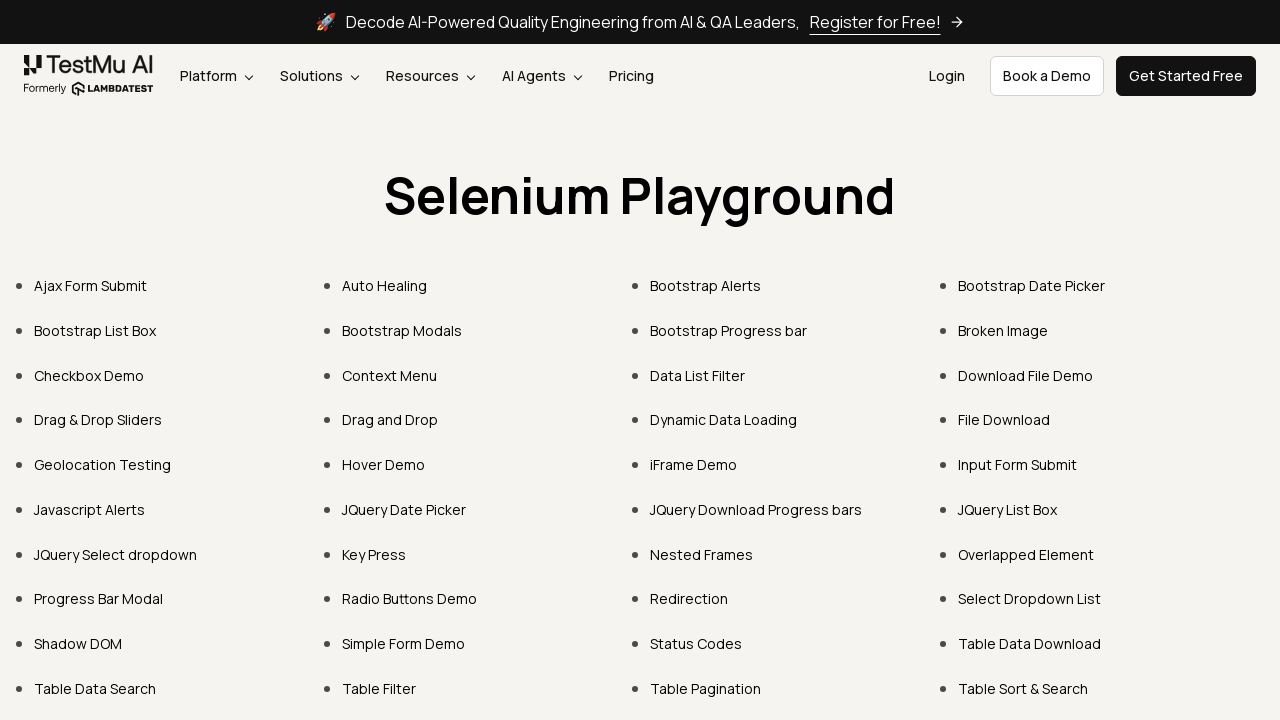

Clicked on 'Drag & Drop Sliders' link at (98, 420) on xpath=//a[text()='Drag & Drop Sliders']
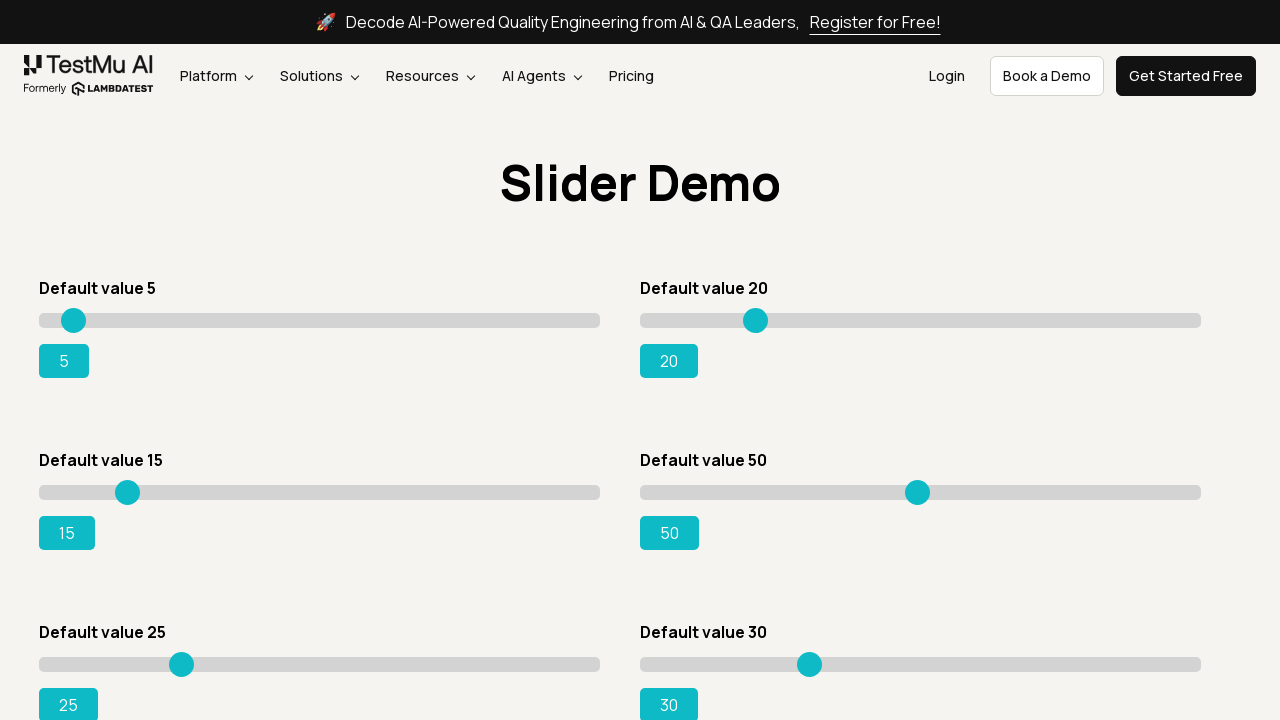

Slider page loaded with default value 15
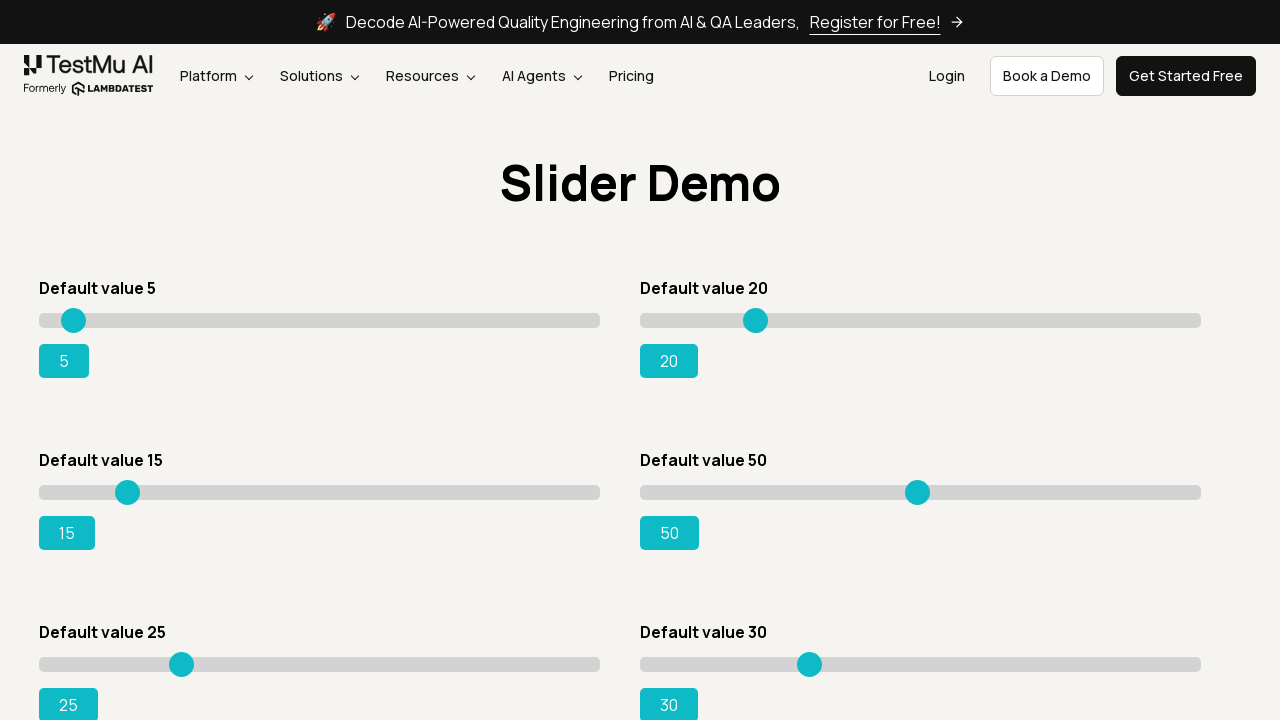

Located the slider element
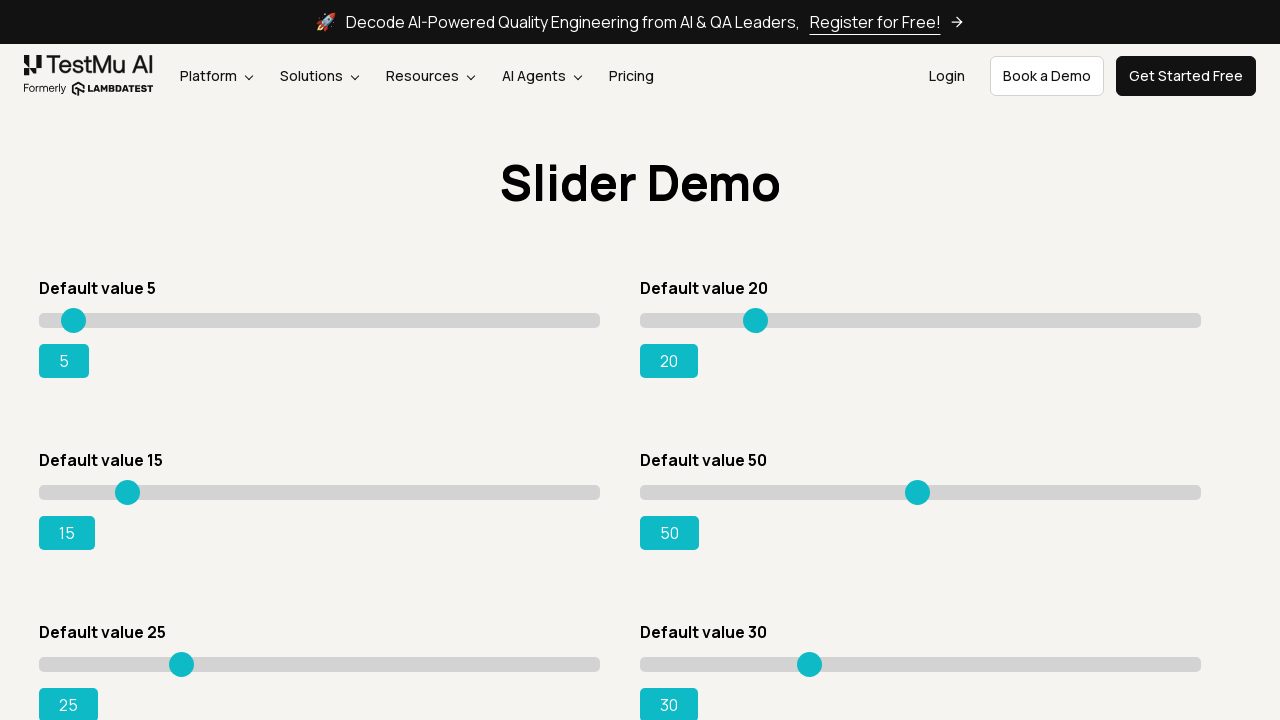

Retrieved slider bounding box coordinates
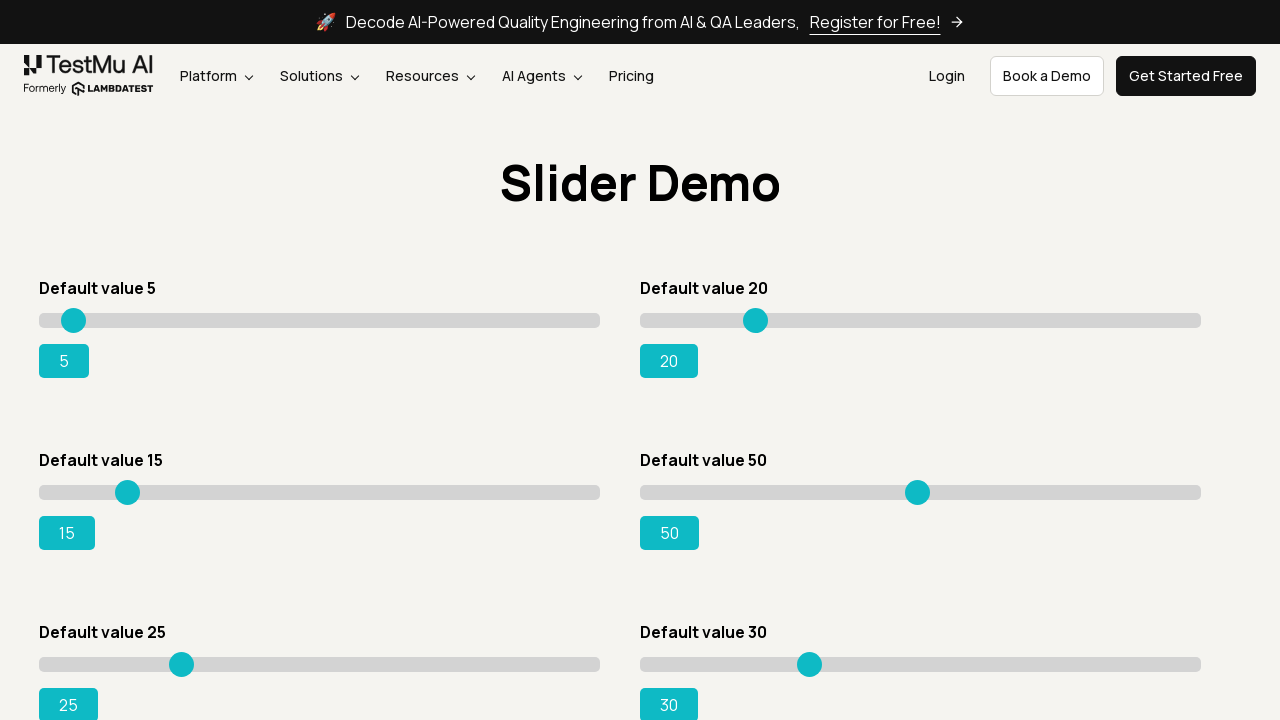

Moved mouse to slider center position at (320, 492)
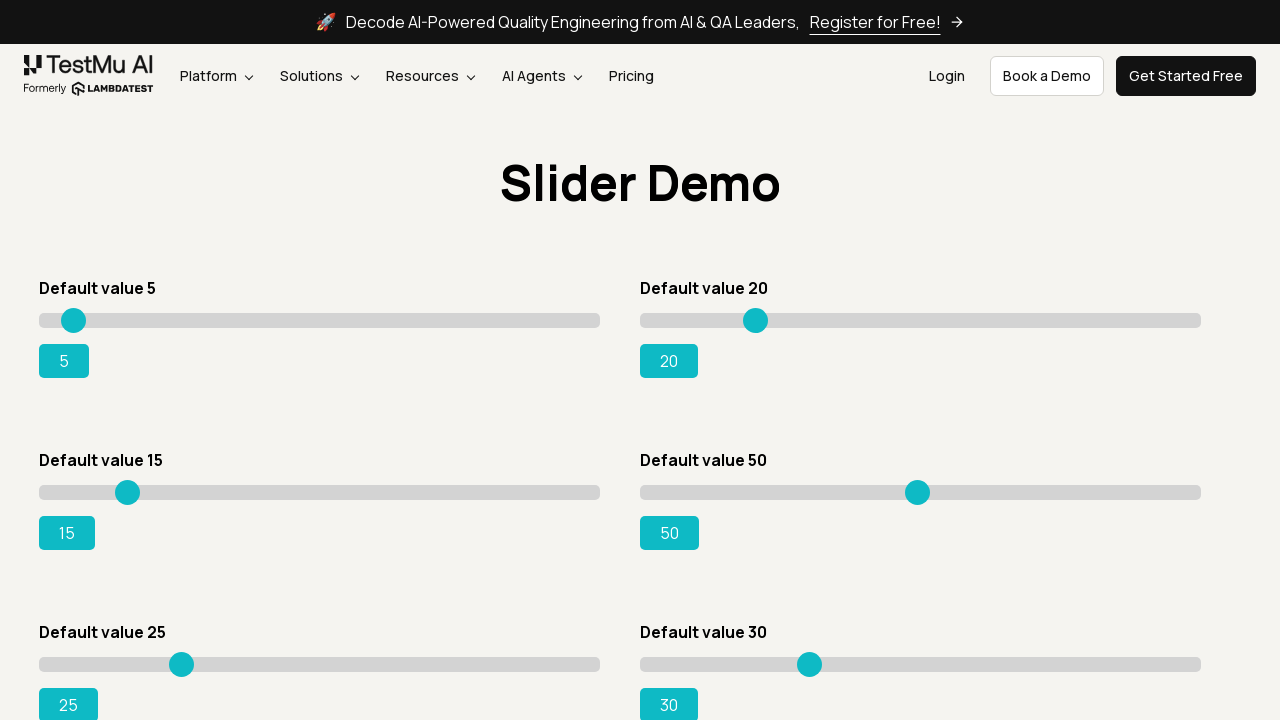

Pressed mouse button down on slider at (320, 492)
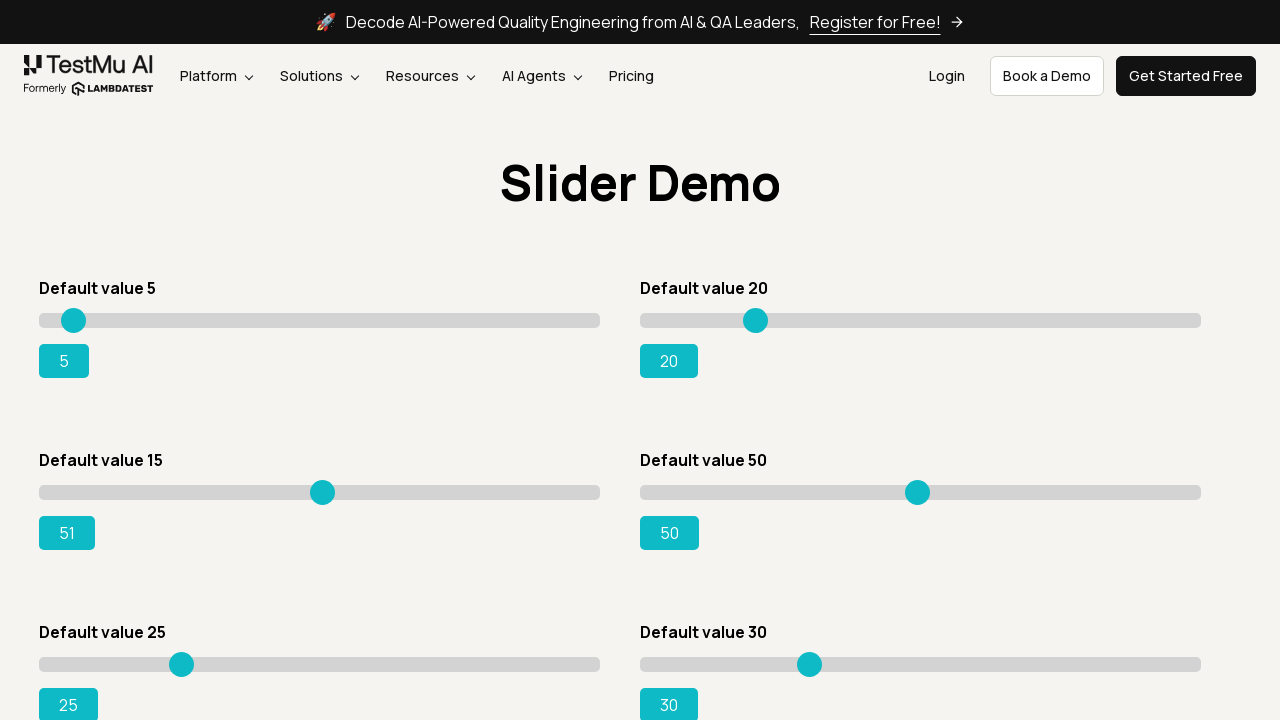

Dragged slider to the right by 119 pixels at (438, 492)
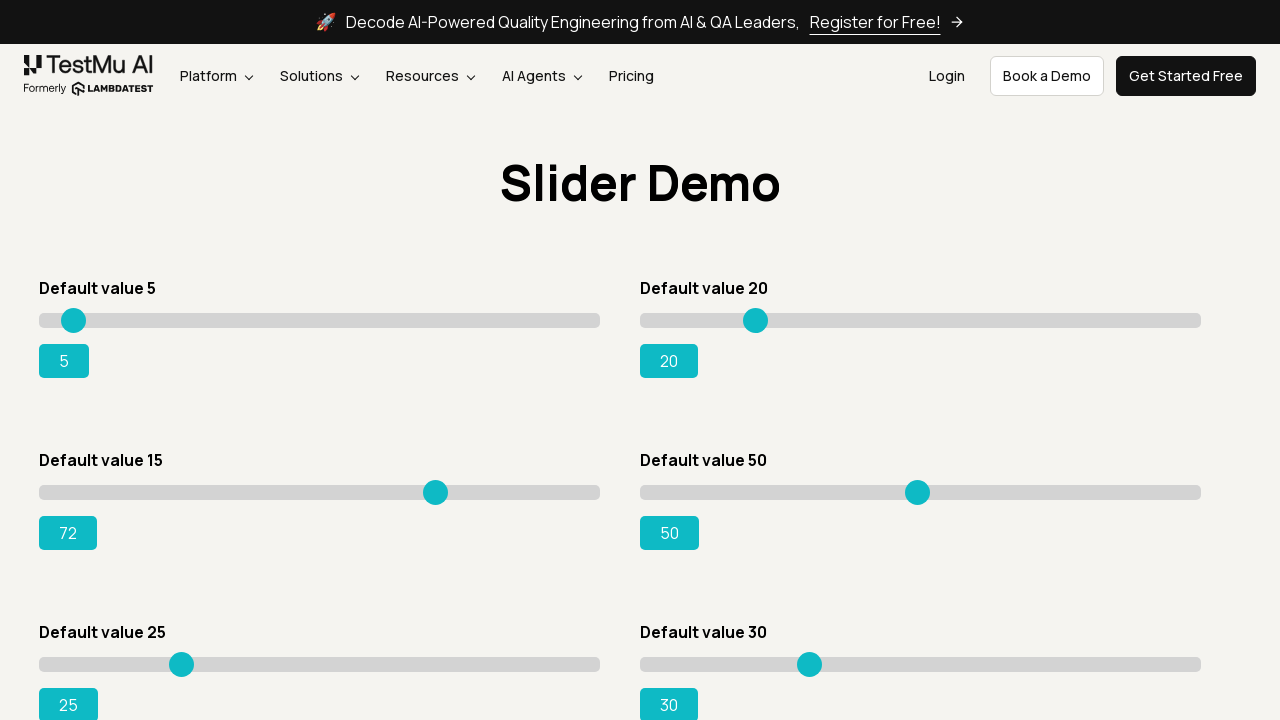

Released mouse button, slider value changed to 95 at (438, 492)
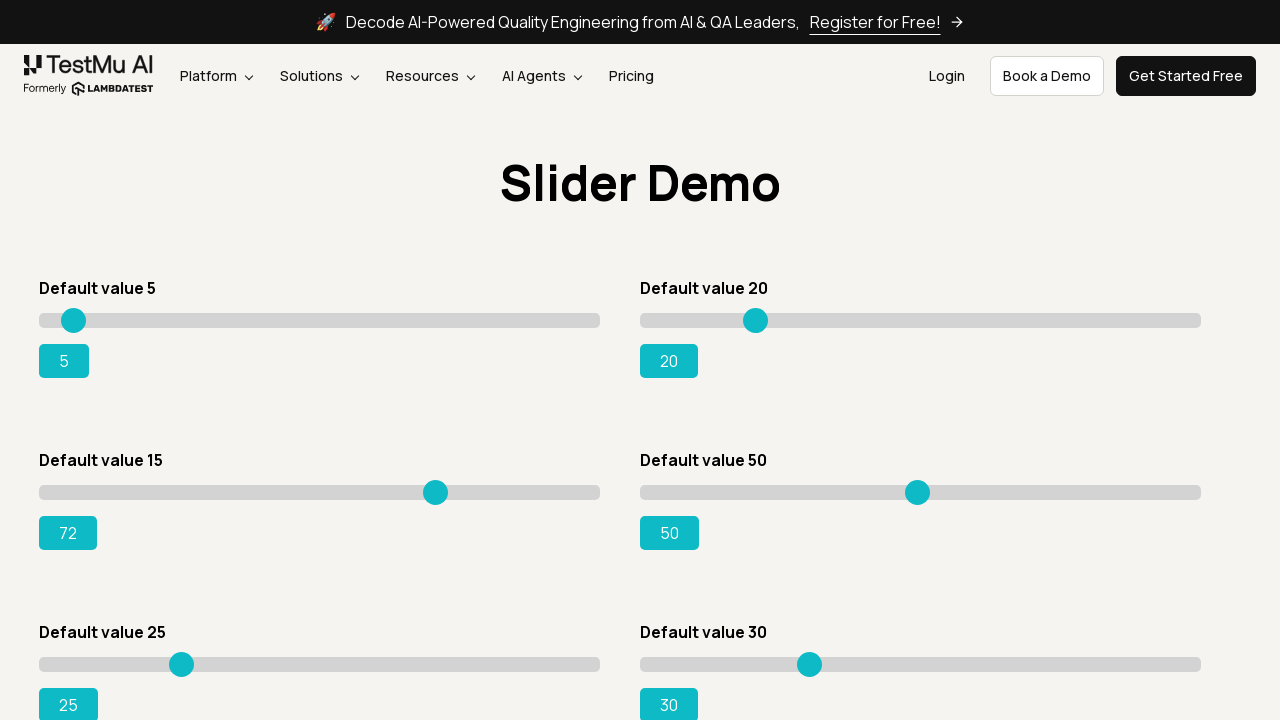

Result updated and success message appeared
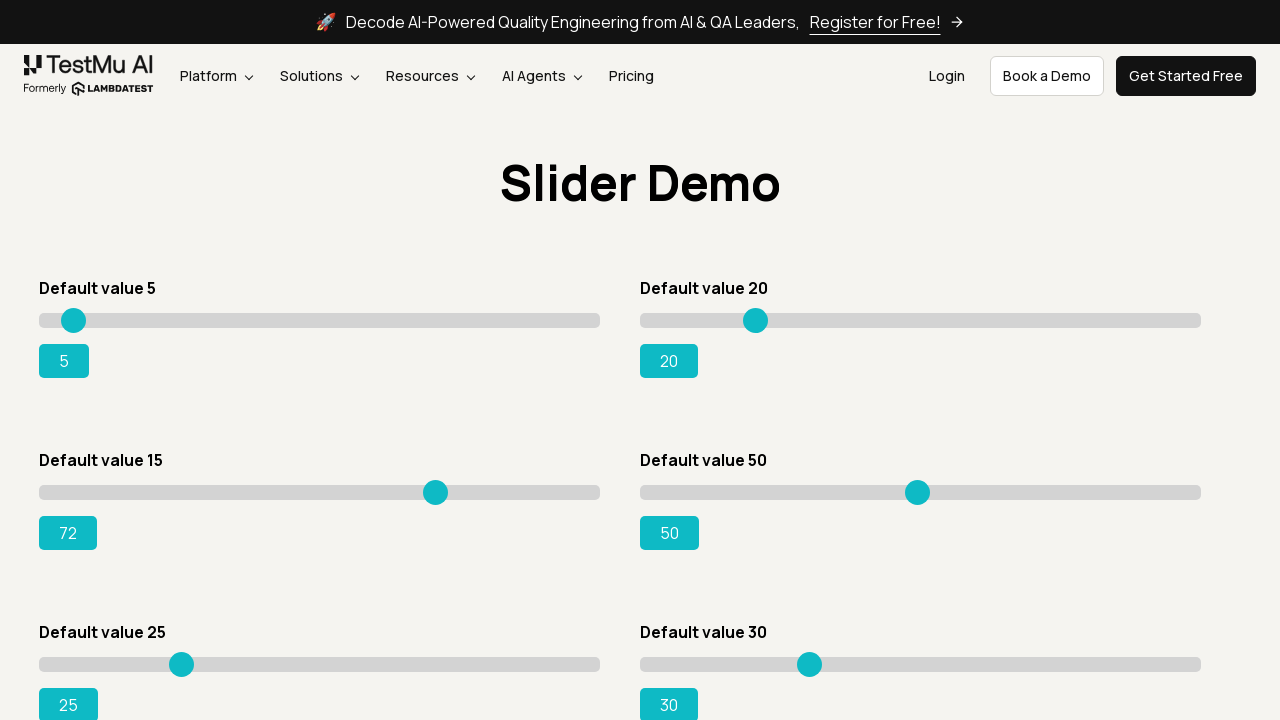

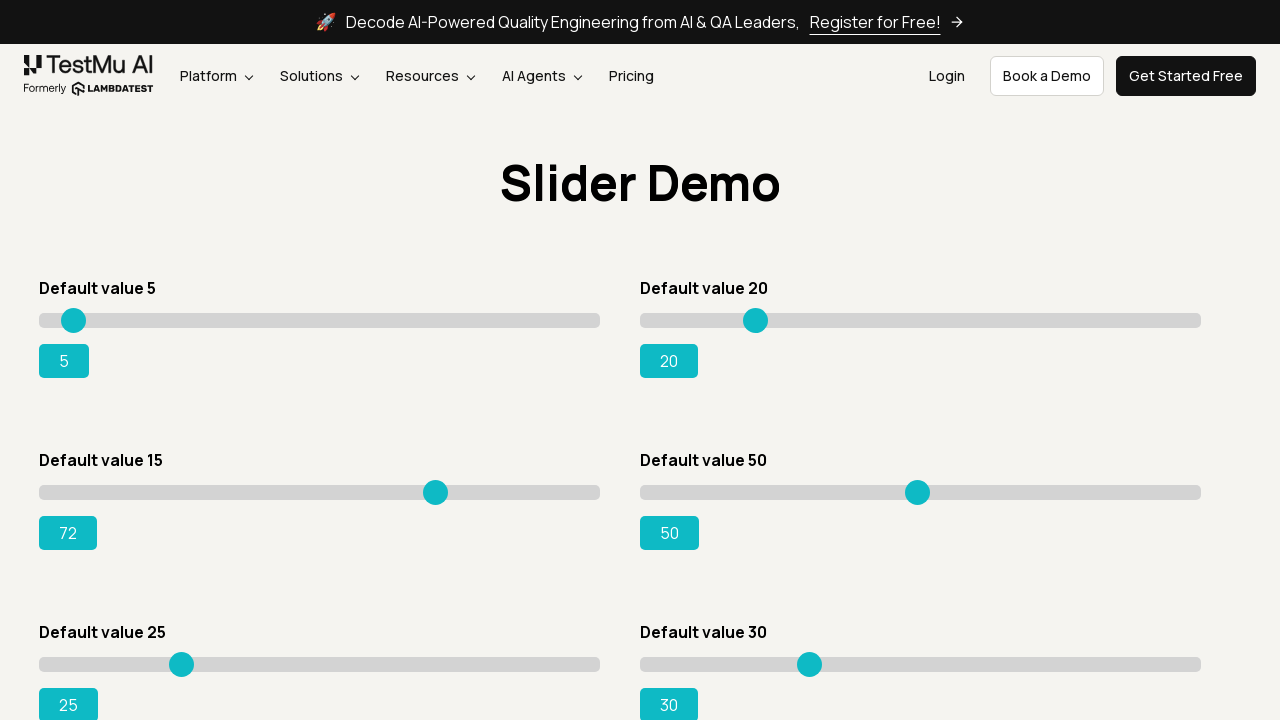